Tests jQuery UI selectable widget by performing click and hold action to select multiple items from a list

Starting URL: https://jqueryui.com/selectable/

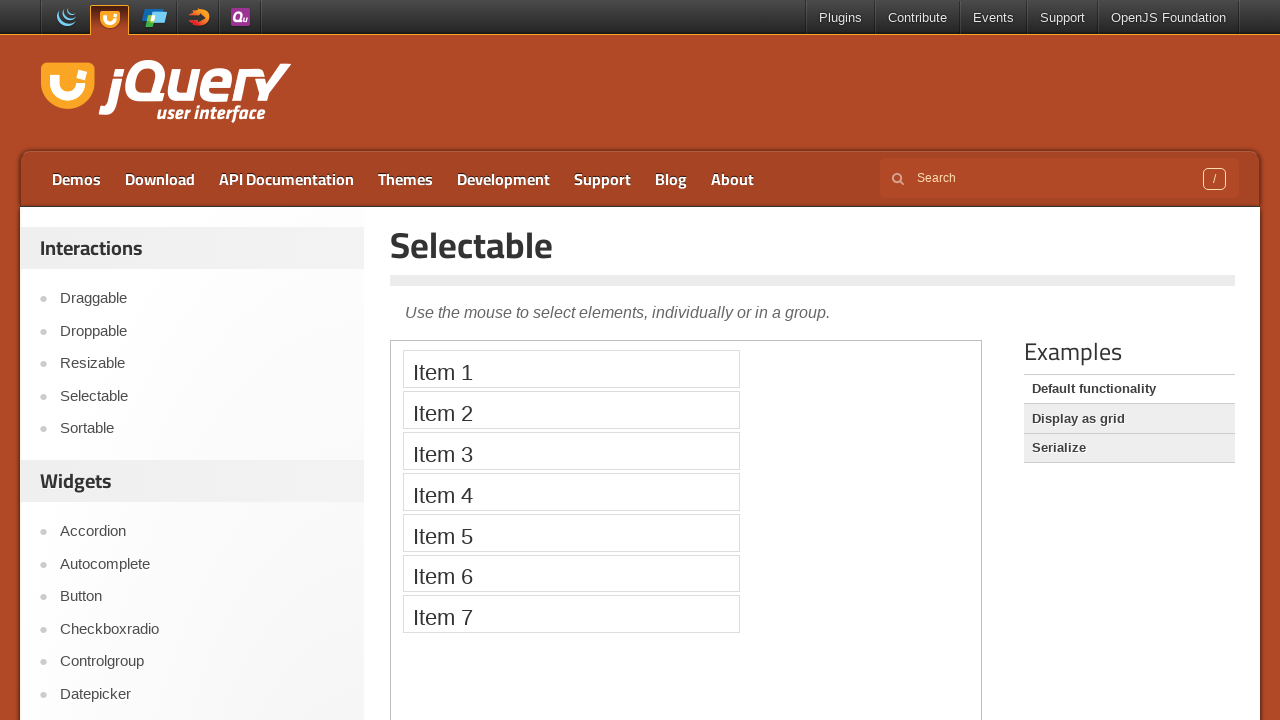

Located demo iframe
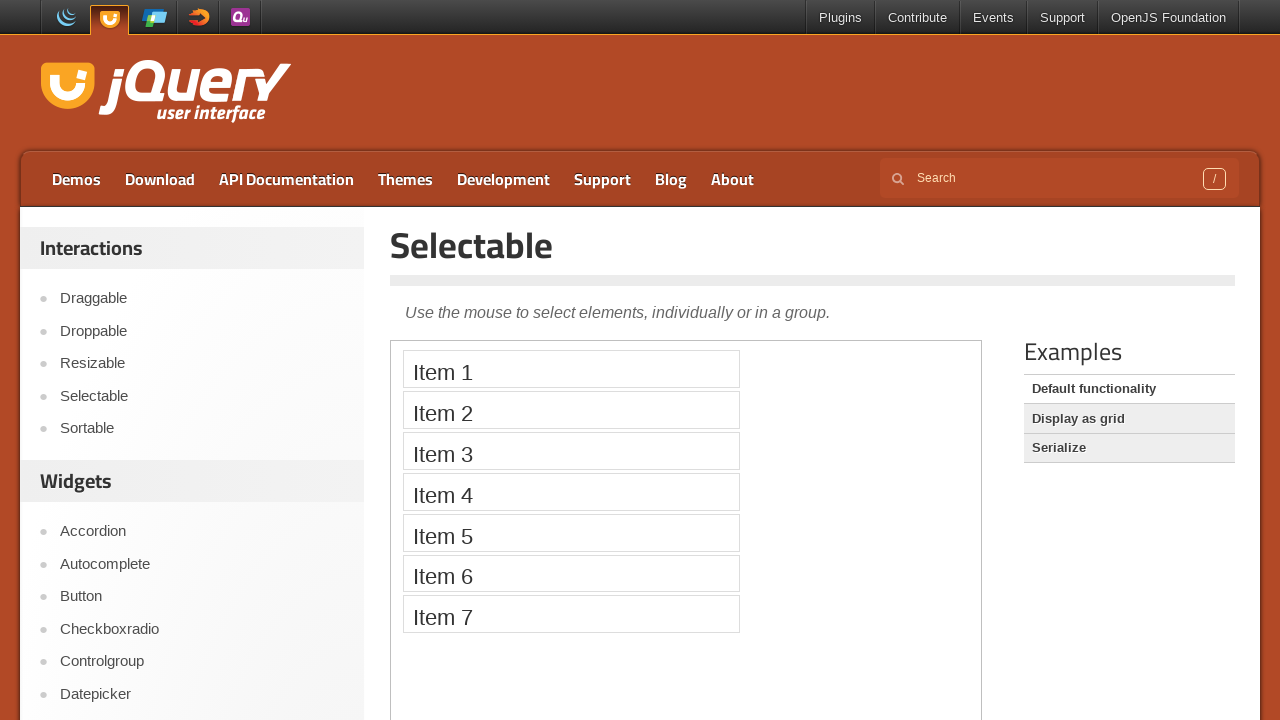

Located first selectable item
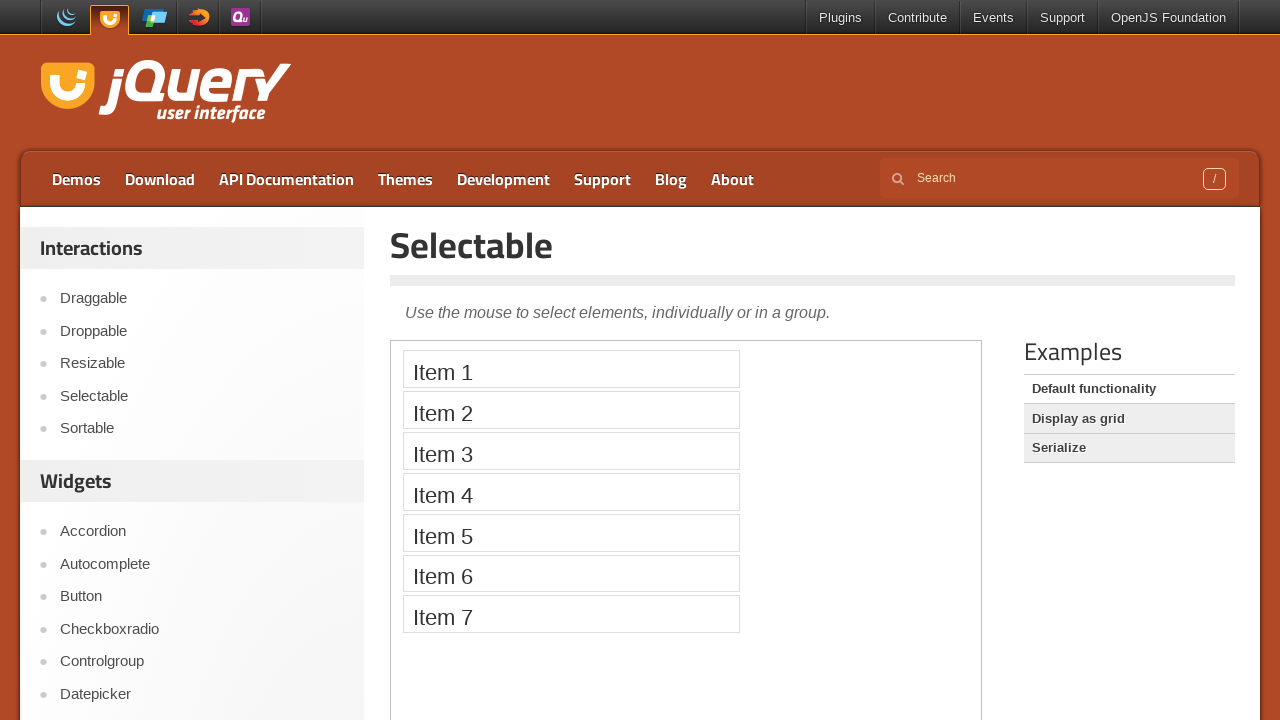

Located fourth selectable item
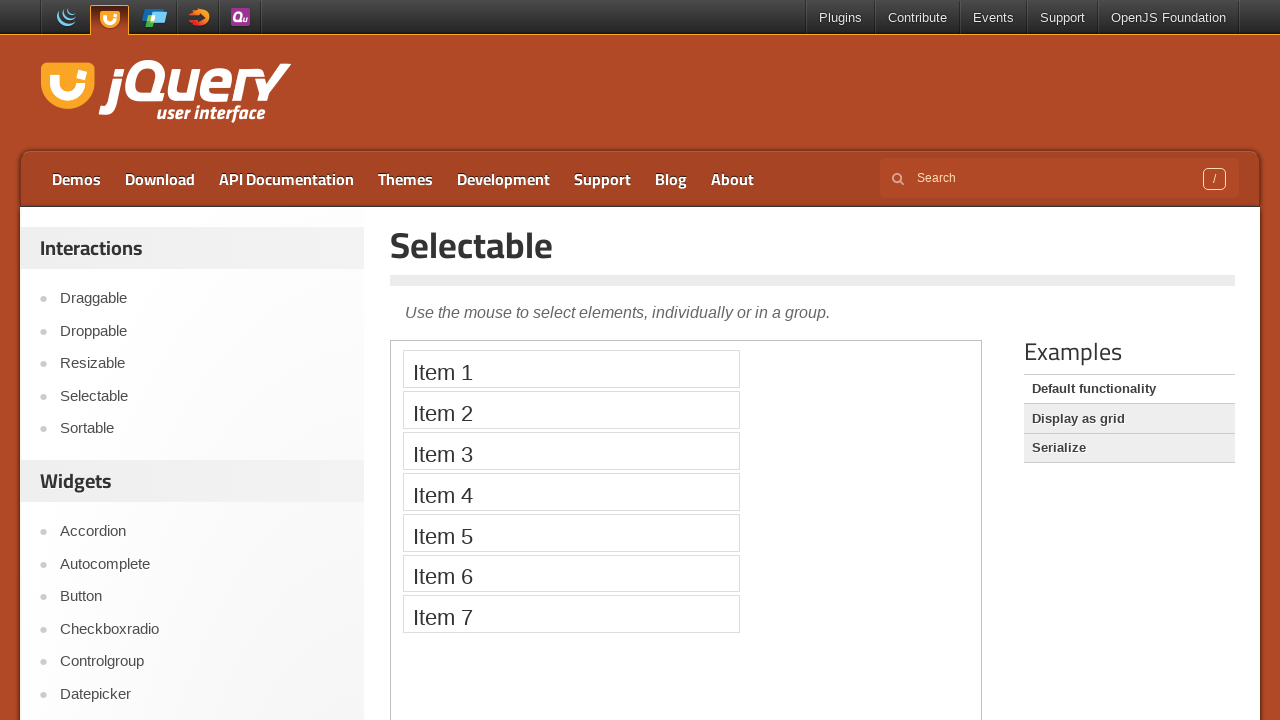

Hovered over first selectable item at (571, 369) on .demo-frame >> internal:control=enter-frame >> #selectable > li:nth-child(1)
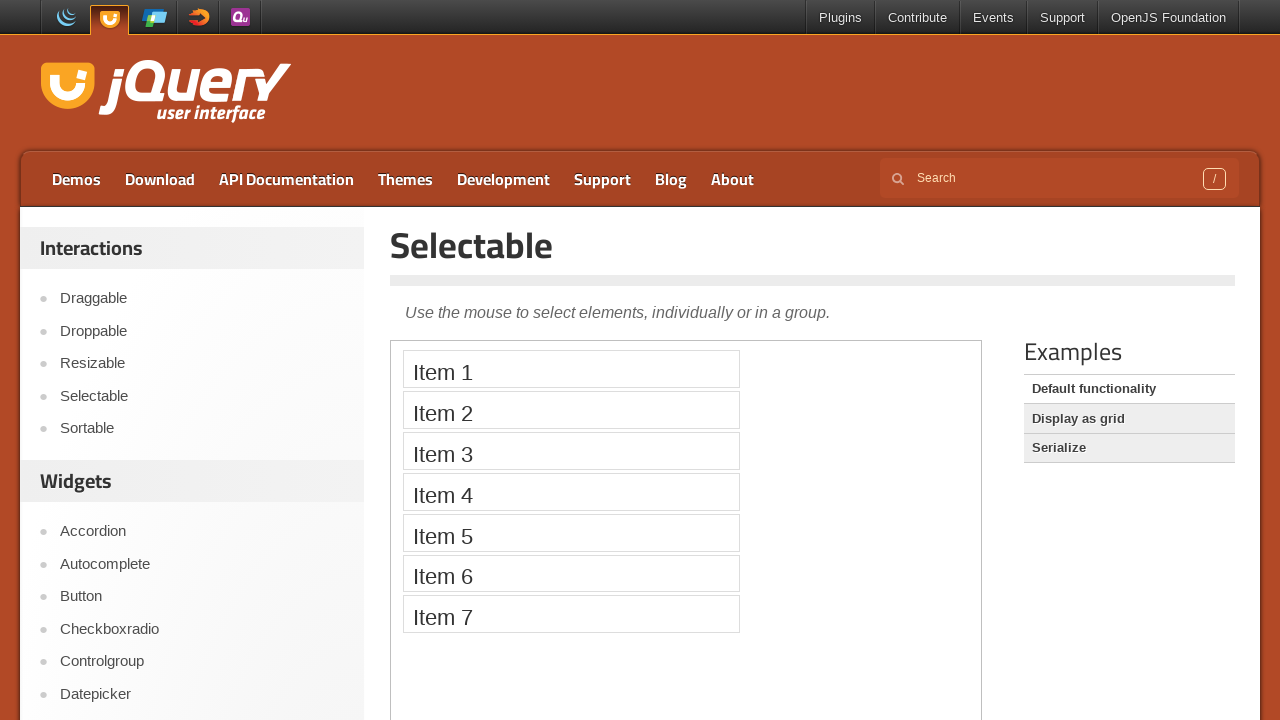

Pressed mouse button down on first item at (571, 369)
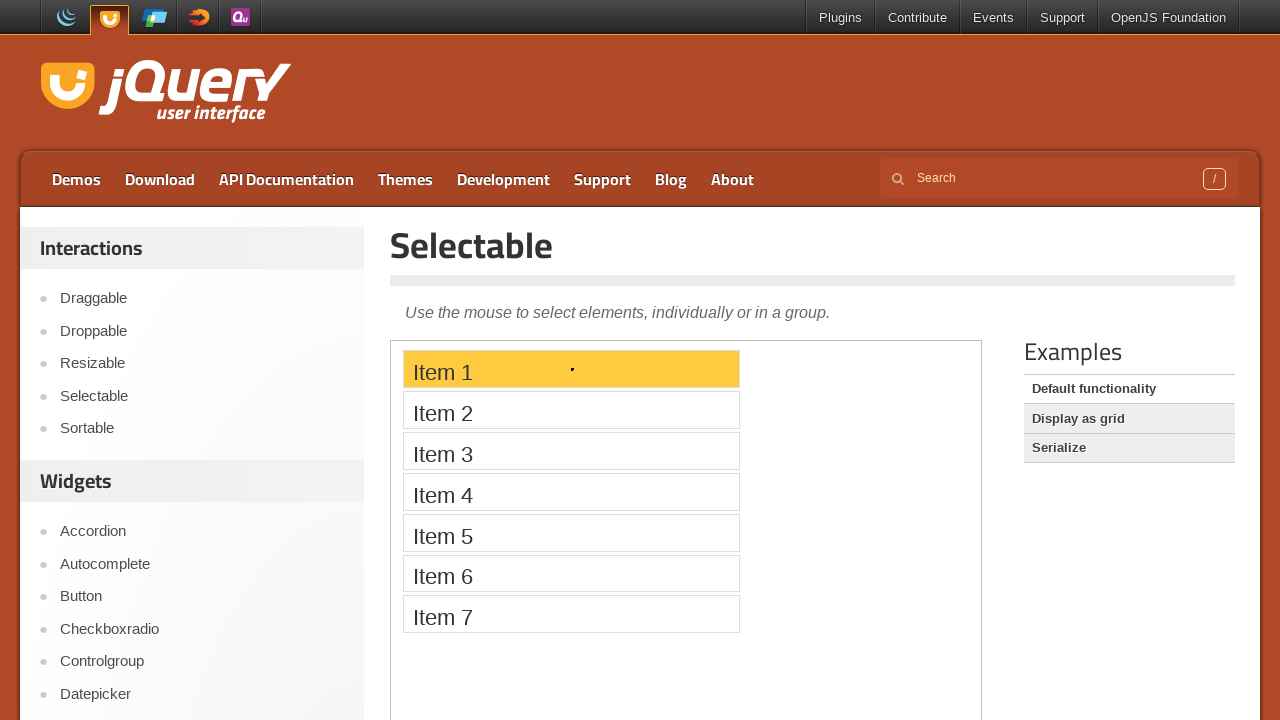

Hovered over fourth selectable item while holding mouse button at (571, 492) on .demo-frame >> internal:control=enter-frame >> #selectable > li:nth-child(4)
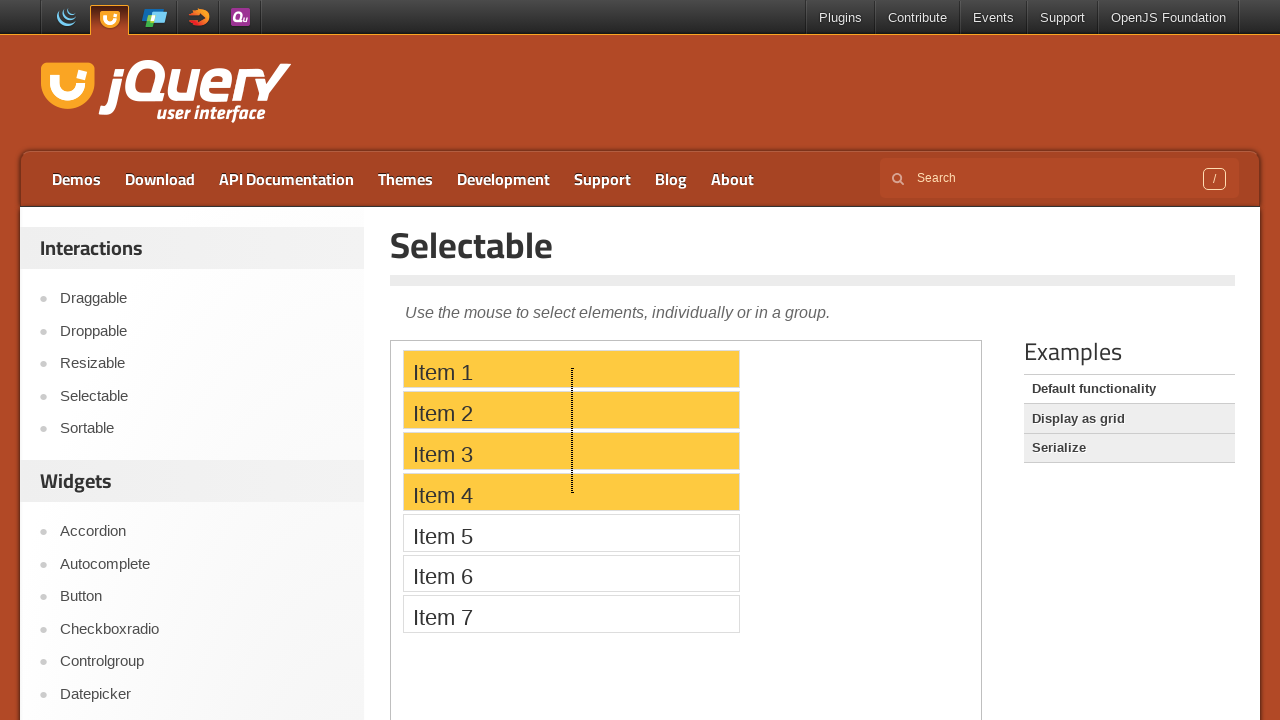

Released mouse button to complete click and hold selection from first to fourth item at (571, 492)
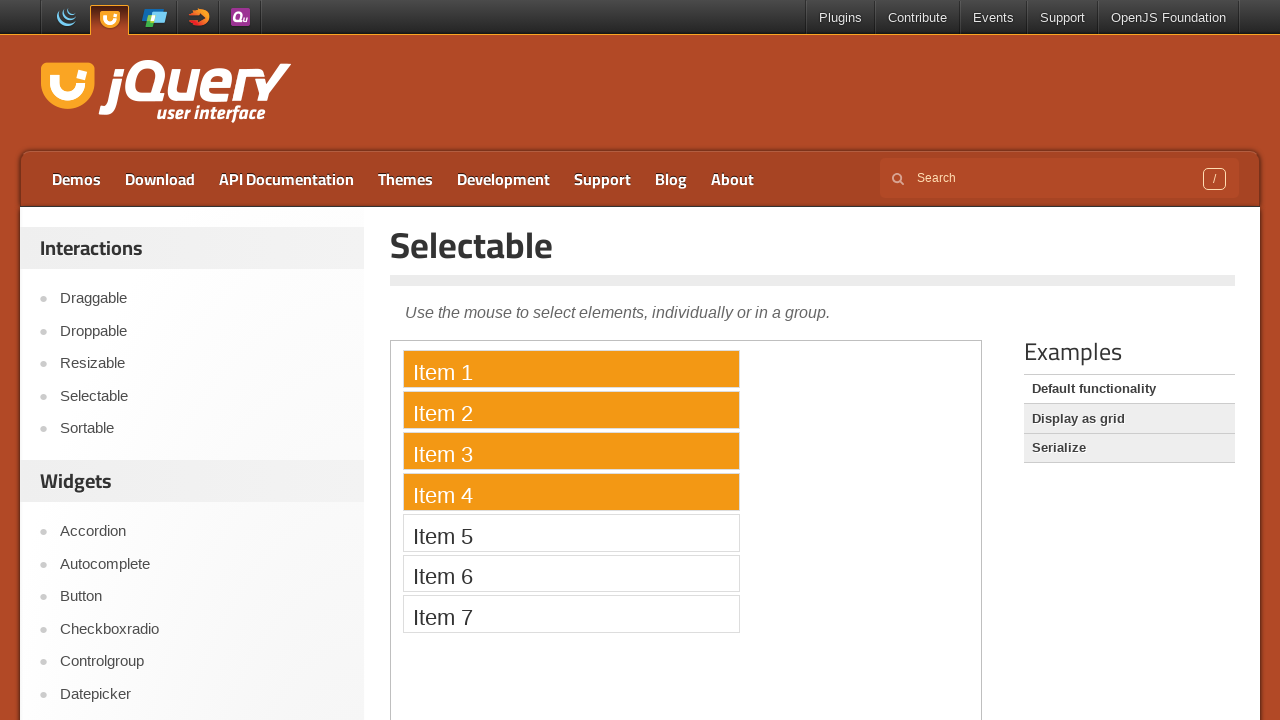

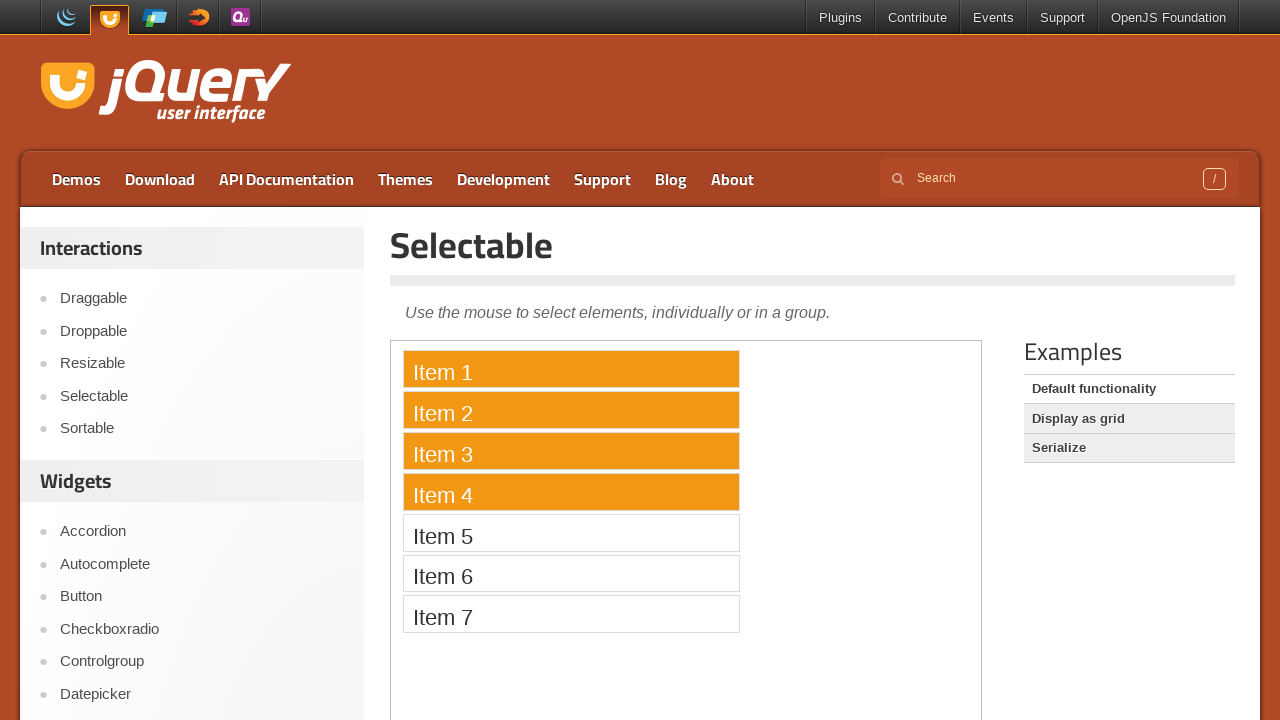